Tests button click functionality on LeafGround practice site, clicks a button, verifies the title contains "Dashboard", and interacts with a menu item

Starting URL: https://leafground.com/button.xhtml

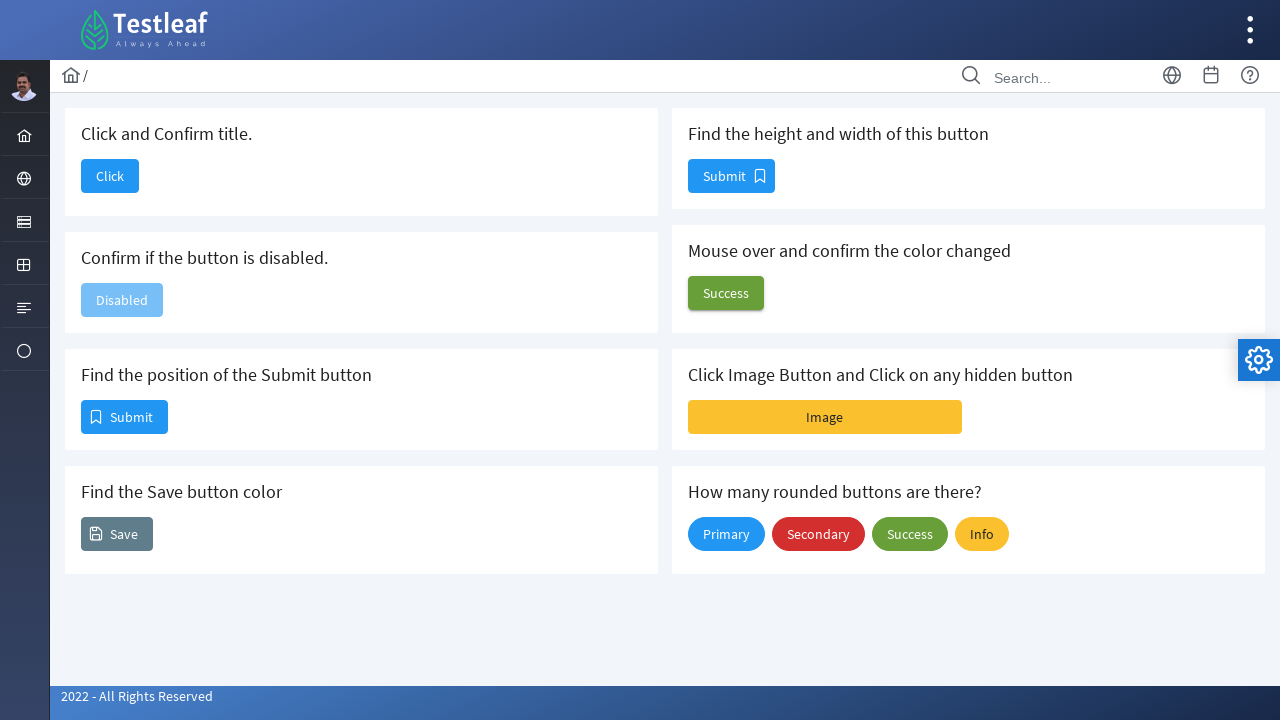

Clicked the 'Click' button on LeafGround button page at (110, 176) on xpath=//span[text()='Click']
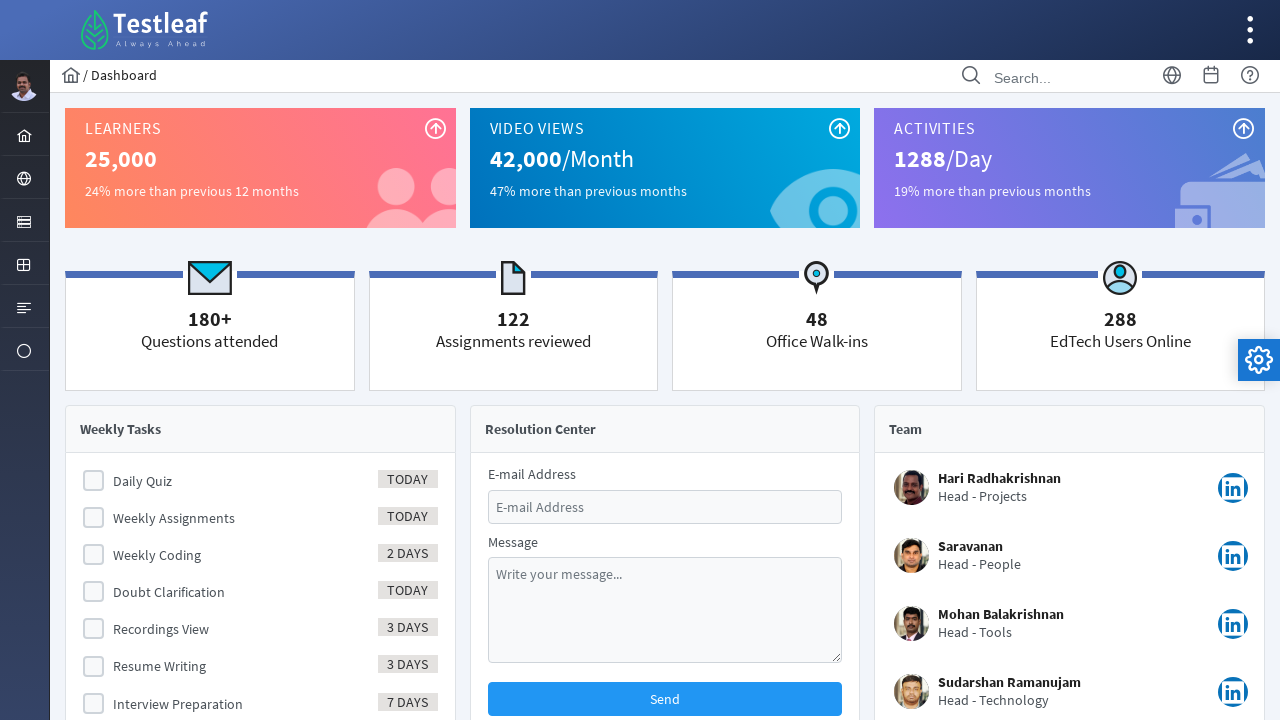

Waited for breadcrumb title element to appear
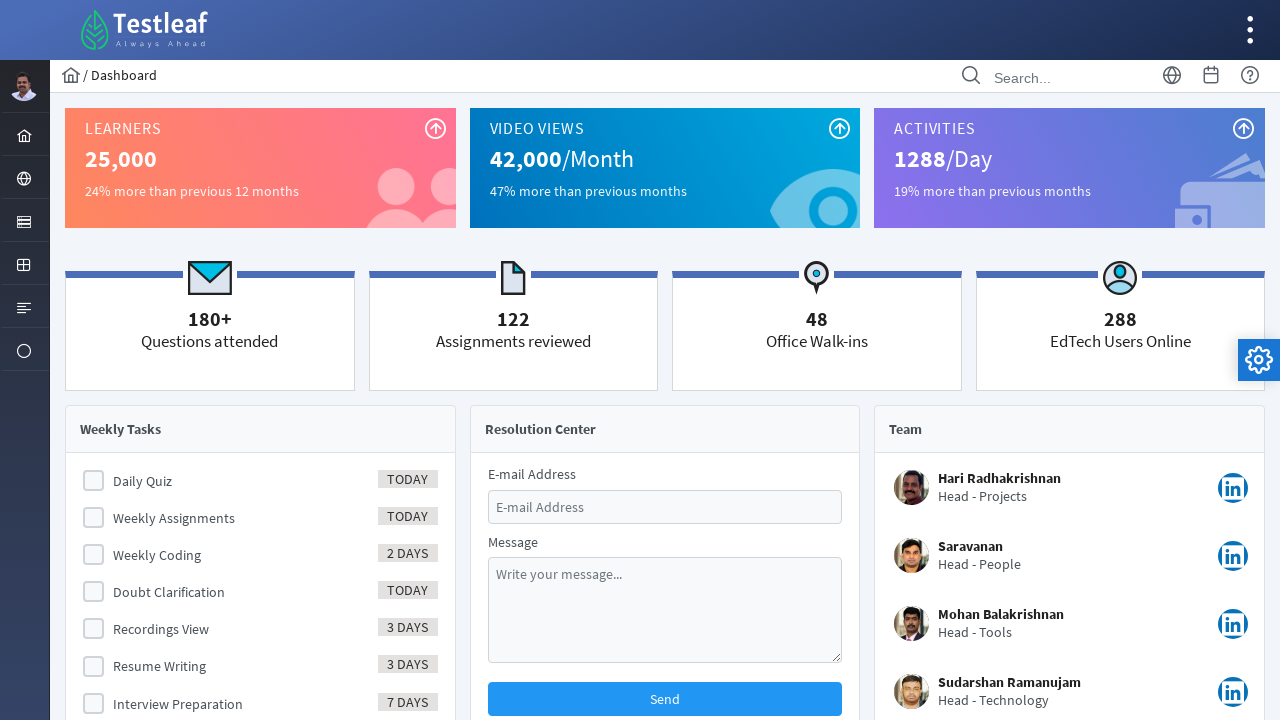

Retrieved breadcrumb title text: '
                    
                    / Dashboard
                '
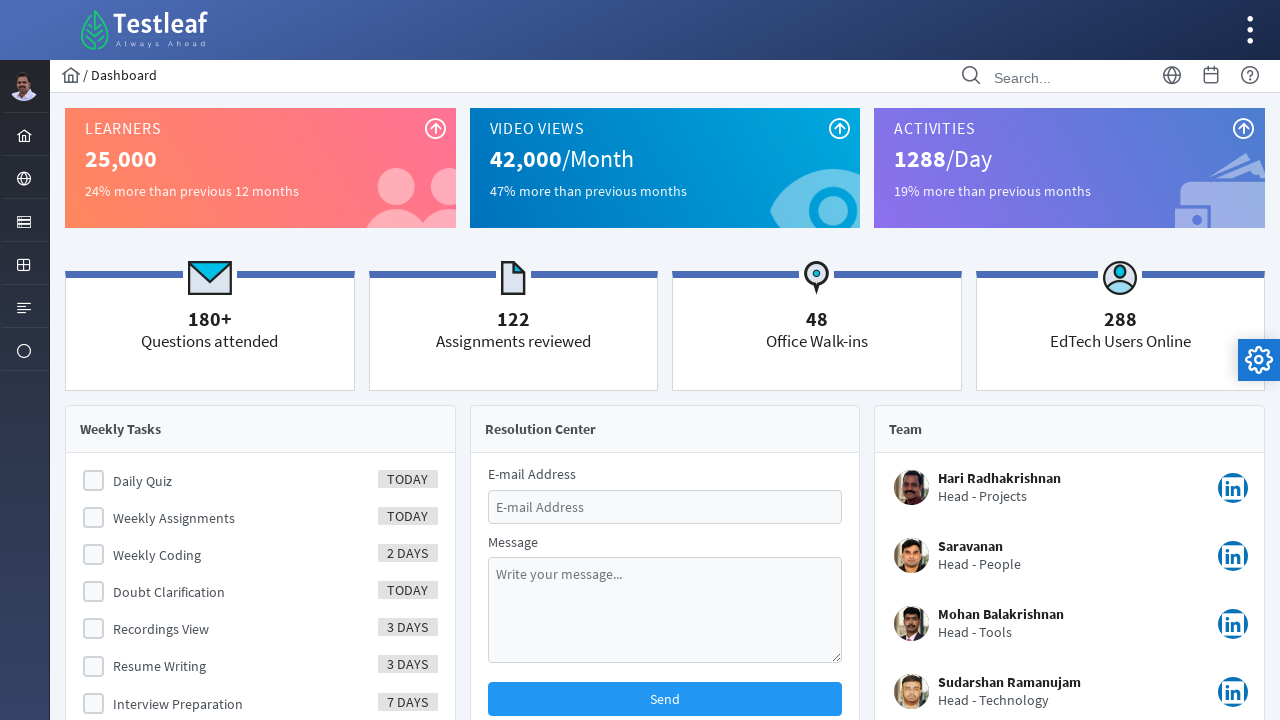

Clicked the third submenu item at (24, 220) on xpath=//li[contains(@class, 'ui-menuitem-submenu')][3]
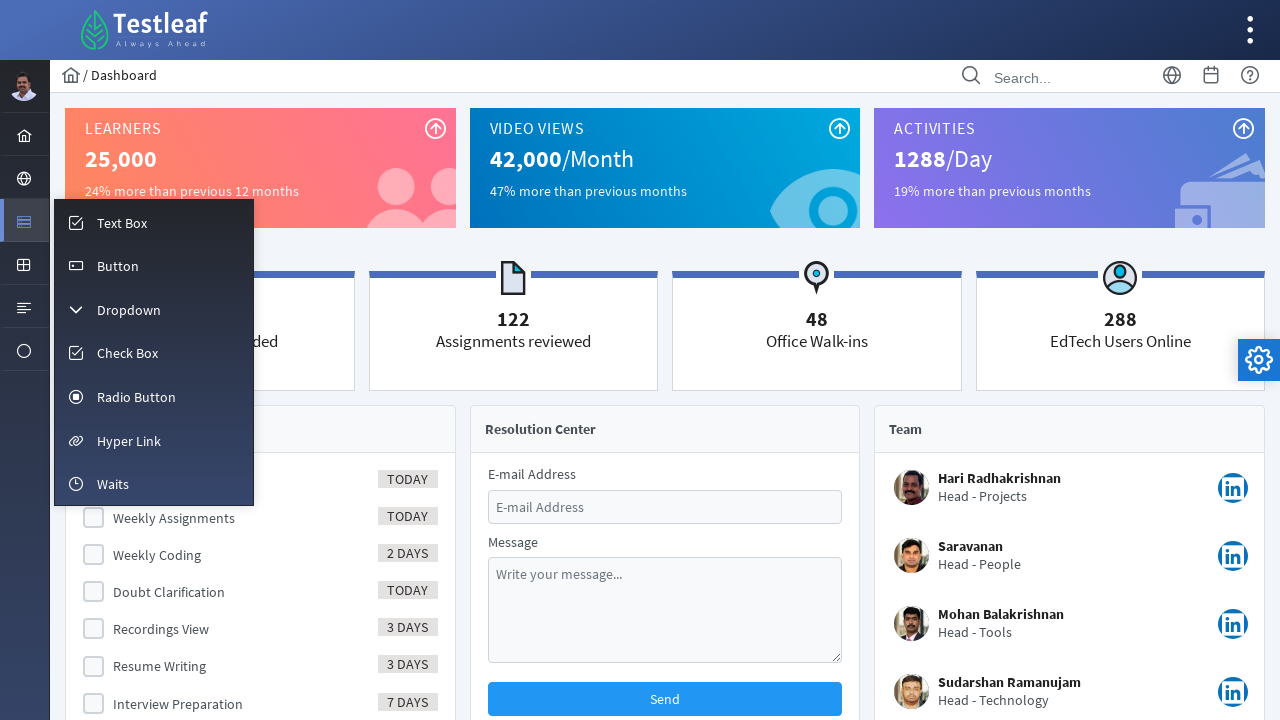

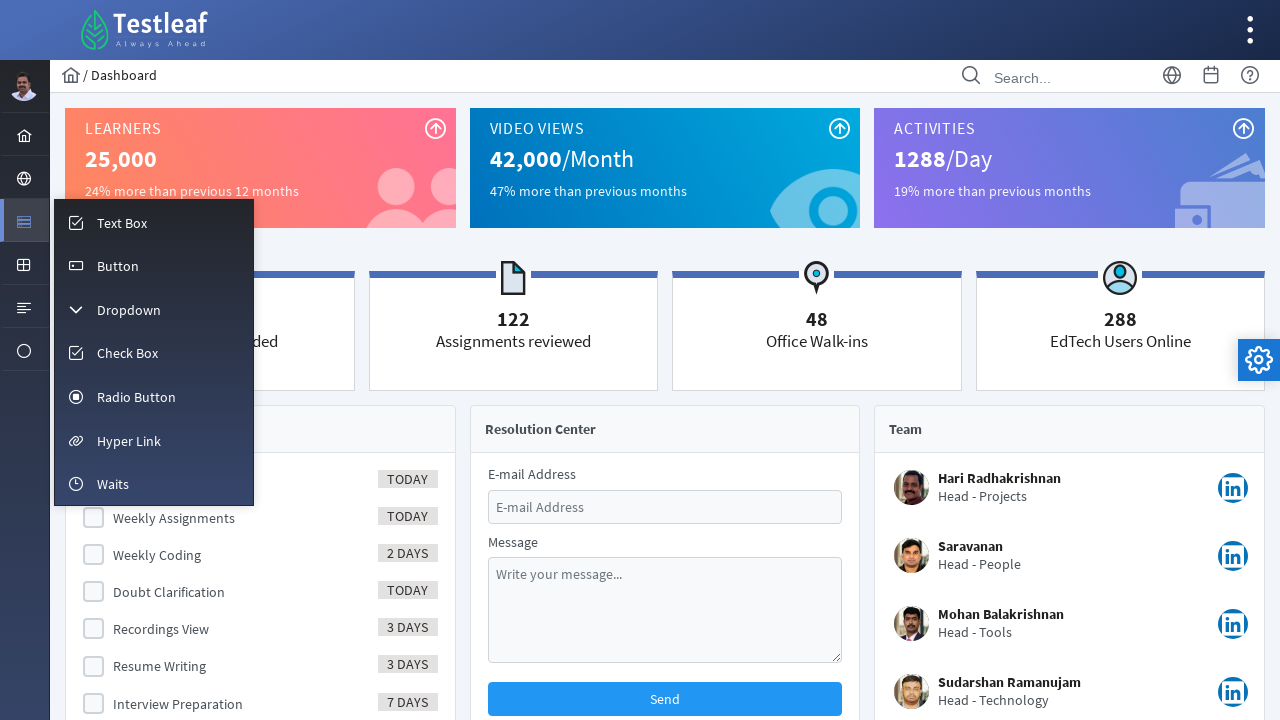